Tests a banking application by creating a new customer as a bank manager, opening an account, then logging in as that customer to perform deposit and withdrawal transactions

Starting URL: https://www.globalsqa.com/angularJs-protractor/BankingProject

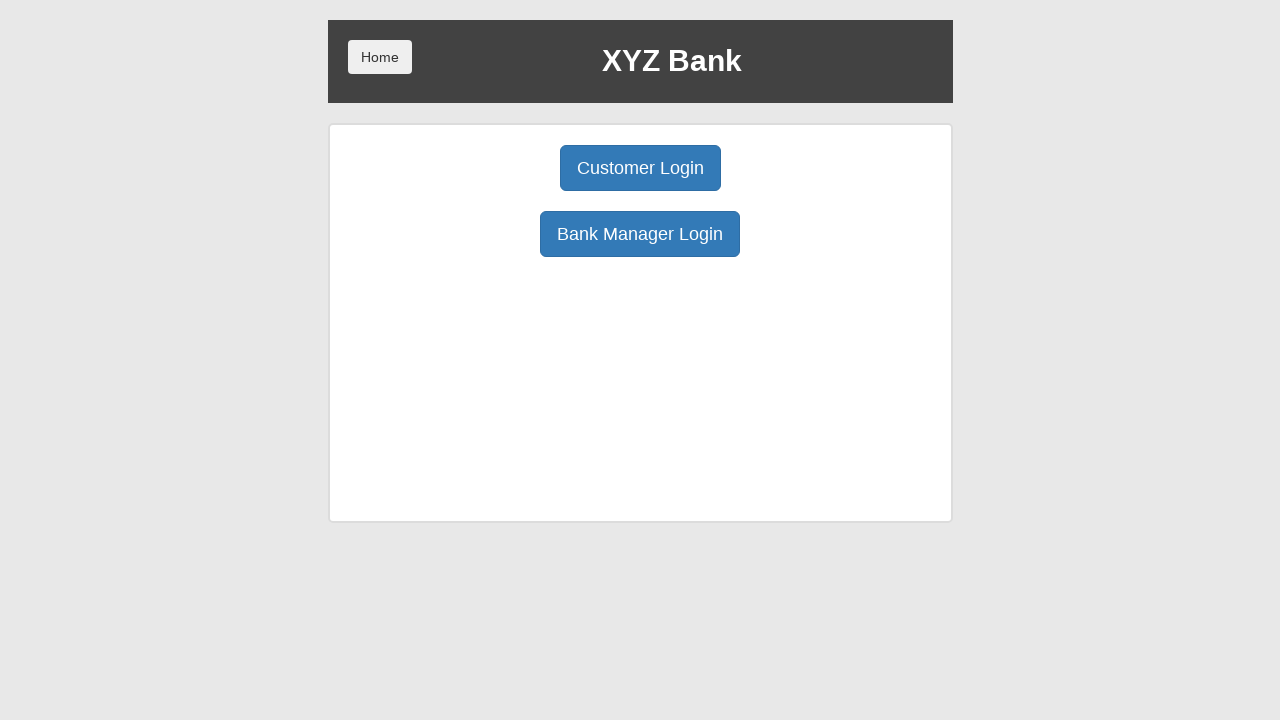

Clicked Bank Manager Login button at (640, 234) on button:has-text('Bank Manager Login')
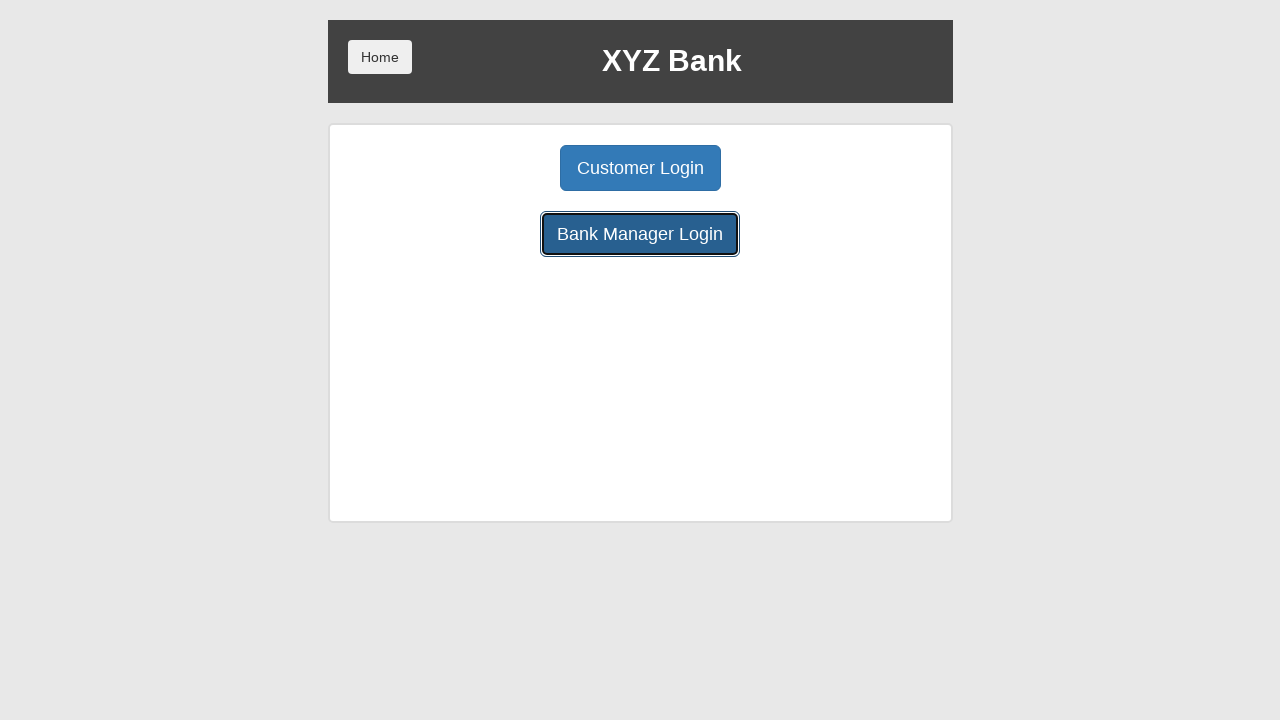

Clicked Add Customer button at (502, 168) on button:has-text('Add Customer')[ng-class*='btnClass']
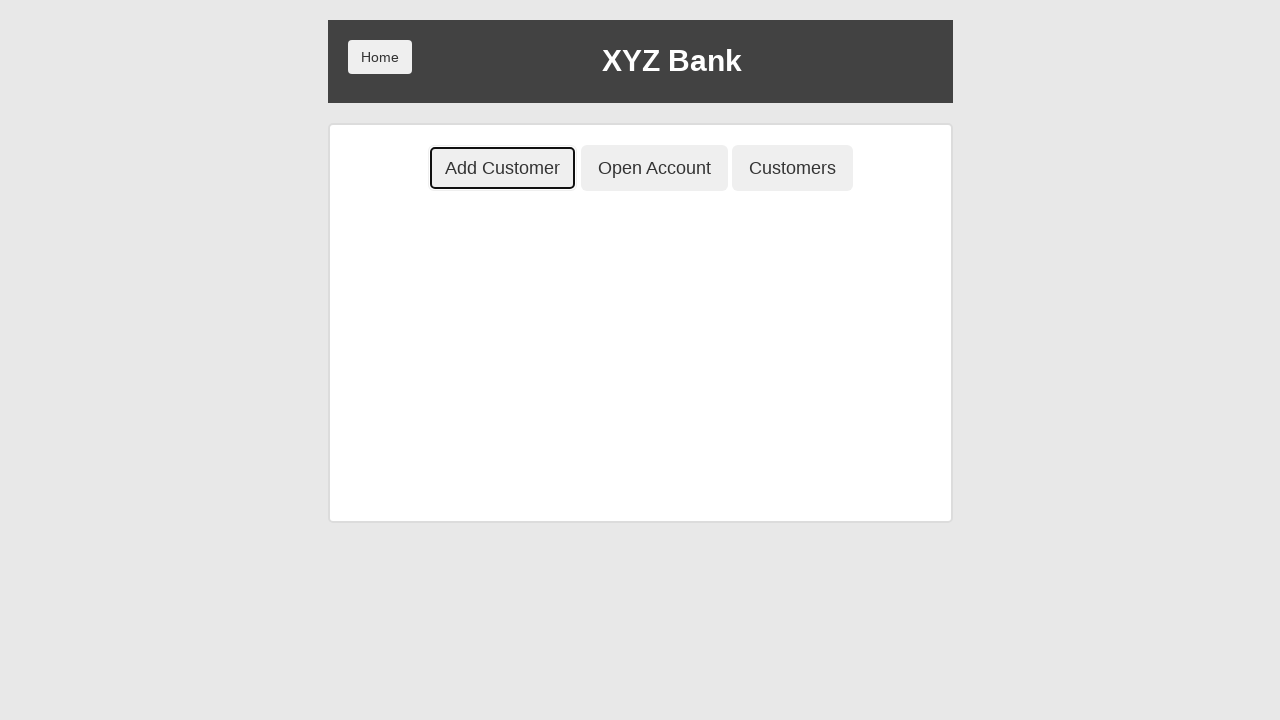

Entered first name 'Liam' on //label[contains(text(),'First Name')]/following-sibling::input
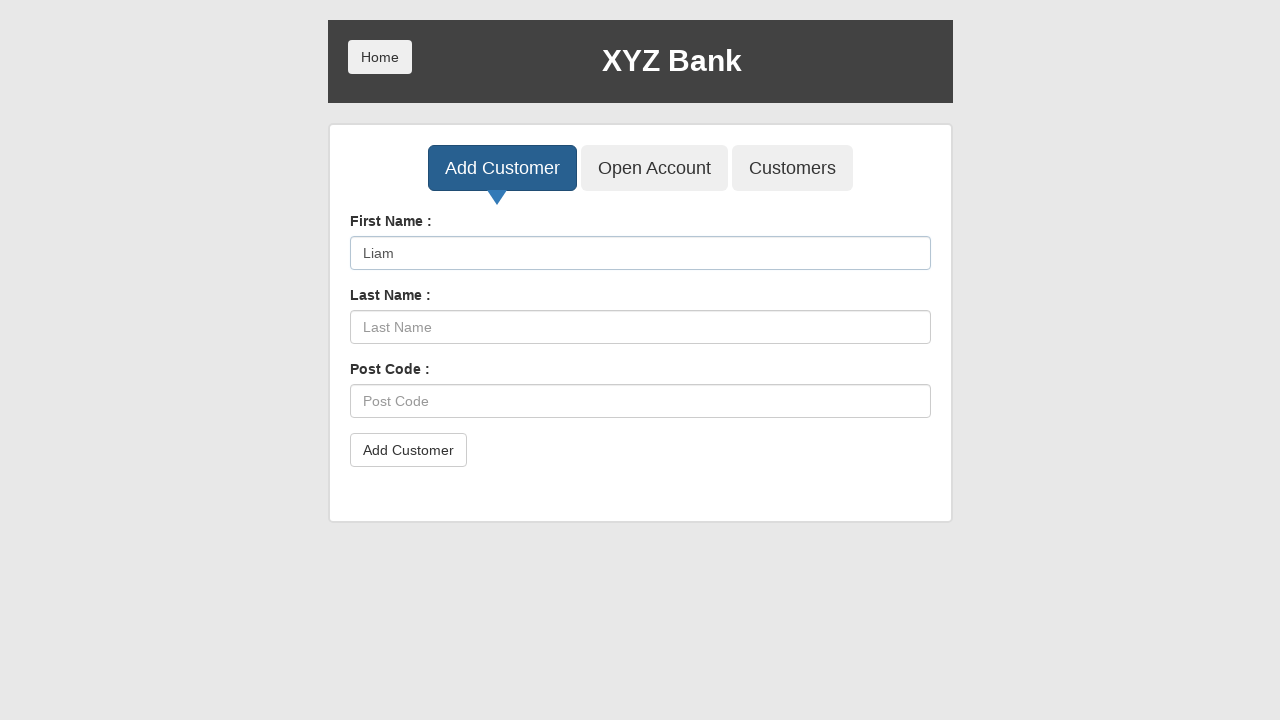

Entered last name 'Walker' on //label[contains(text(),'Last Name')]/following-sibling::input
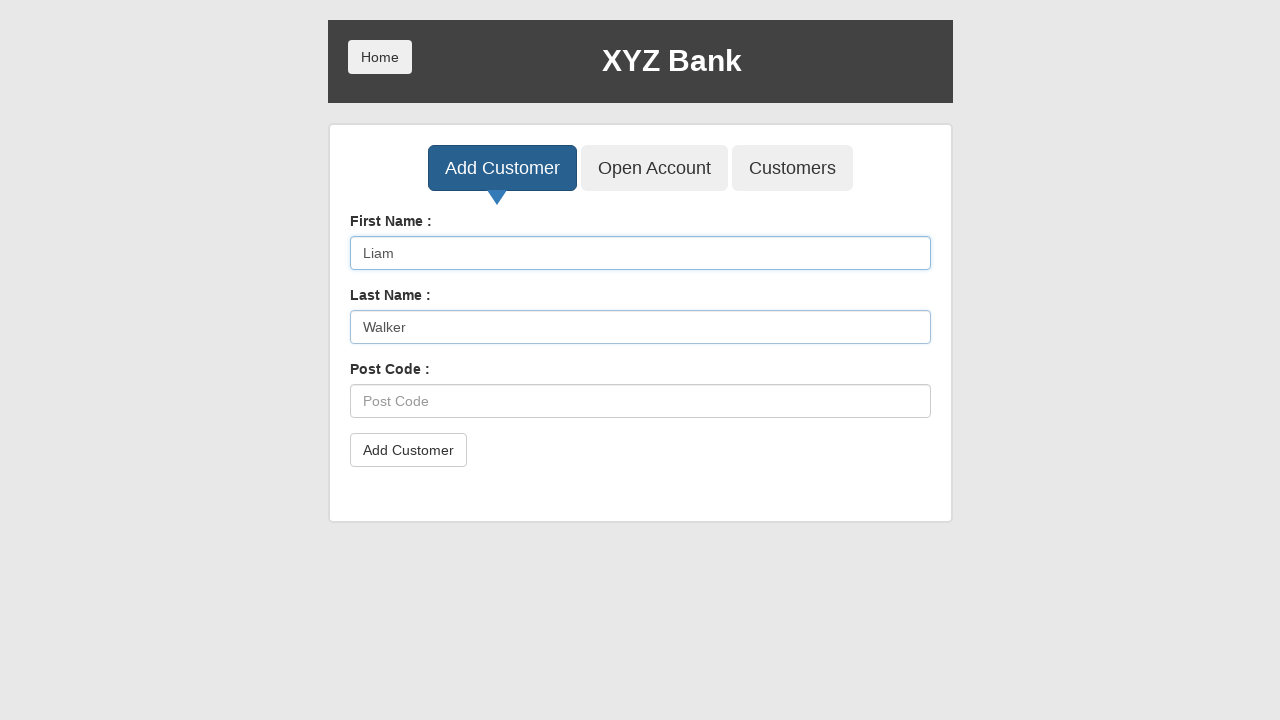

Entered post code 'E4831' on //label[contains(text(),'Post Code')]/following-sibling::input
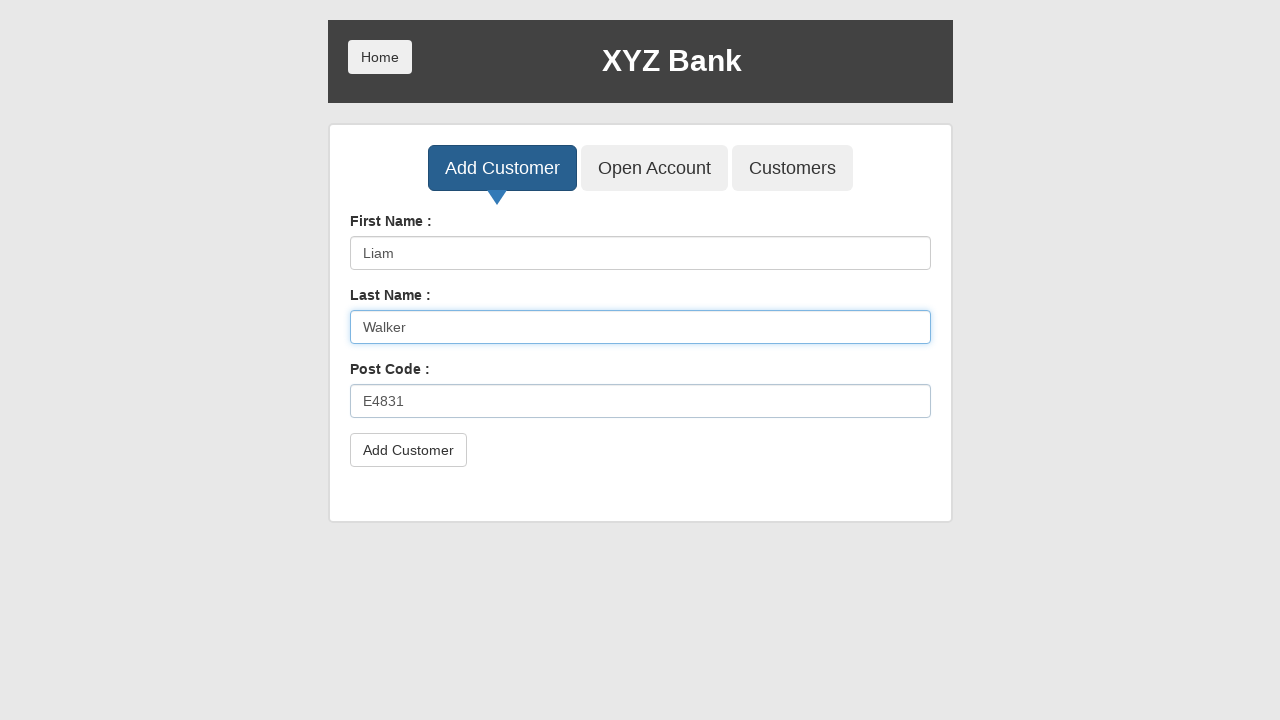

Clicked submit button to add customer at (408, 450) on button[type='submit']
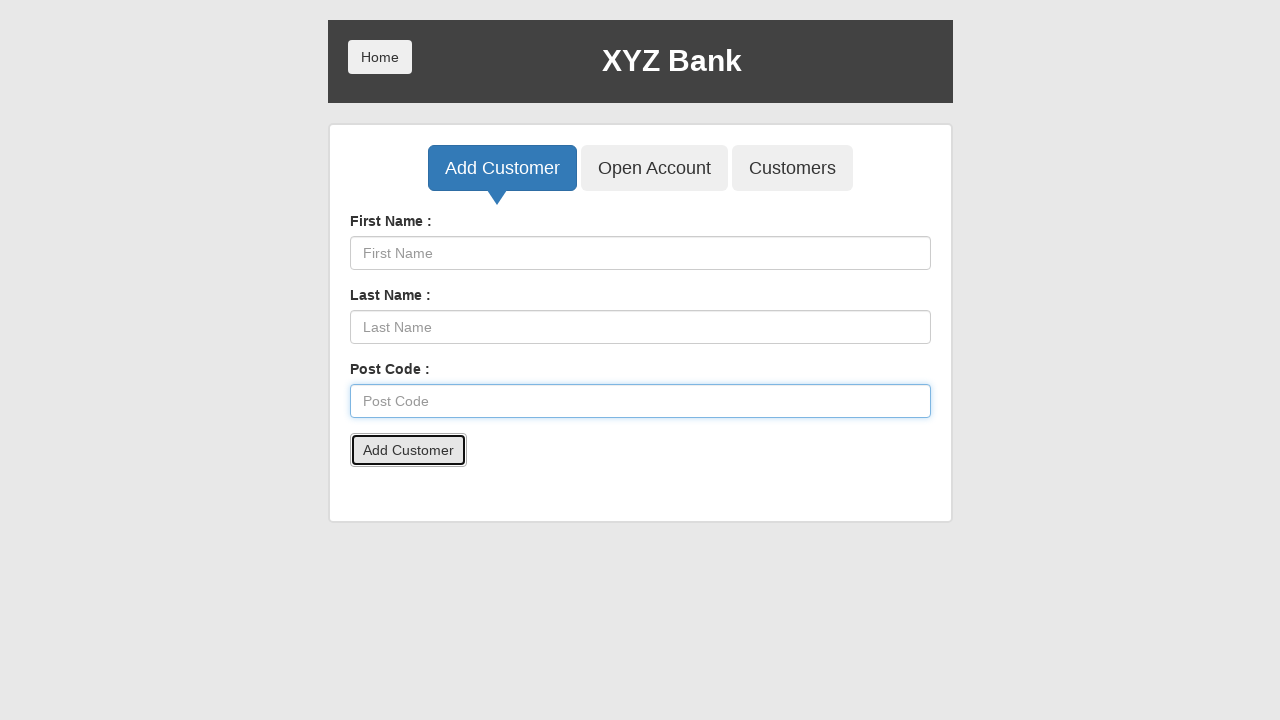

Accepted confirmation alert
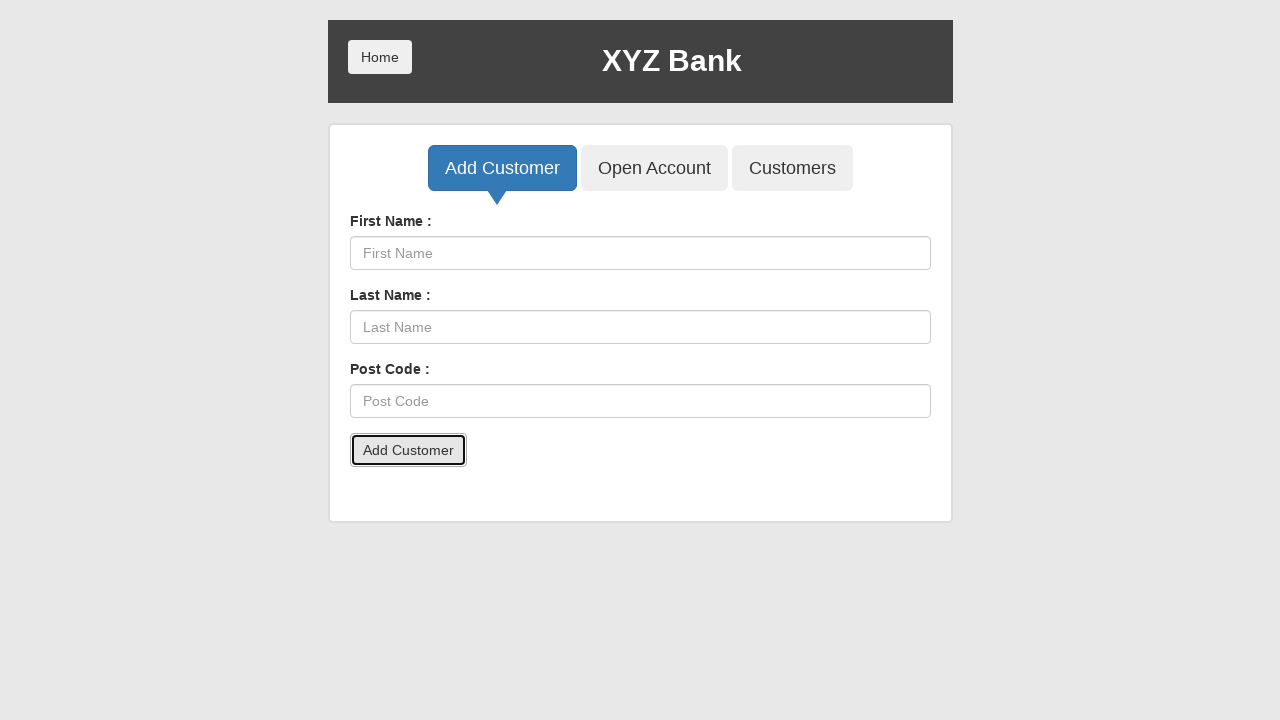

Clicked Open Account button at (654, 168) on button:has-text('Open Account')
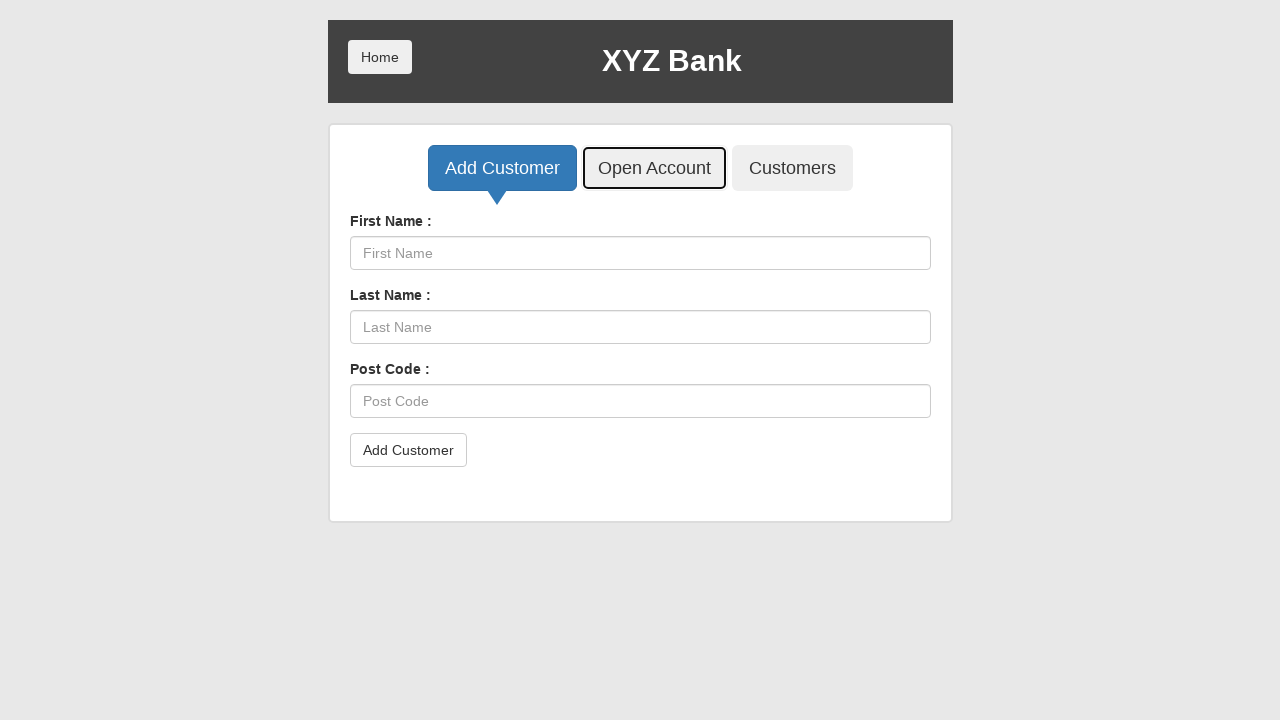

Selected customer 'Liam Walker' from dropdown on select[name='userSelect']
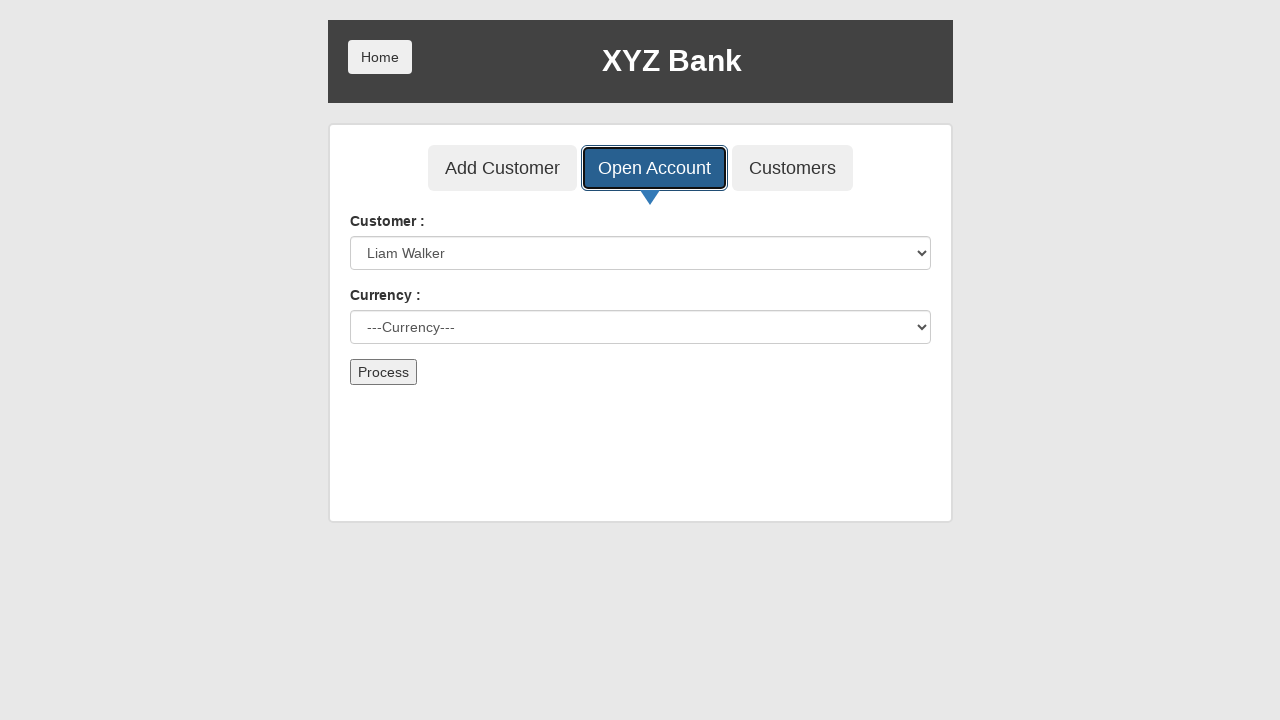

Selected currency 'Dollar' on select[name='currency']
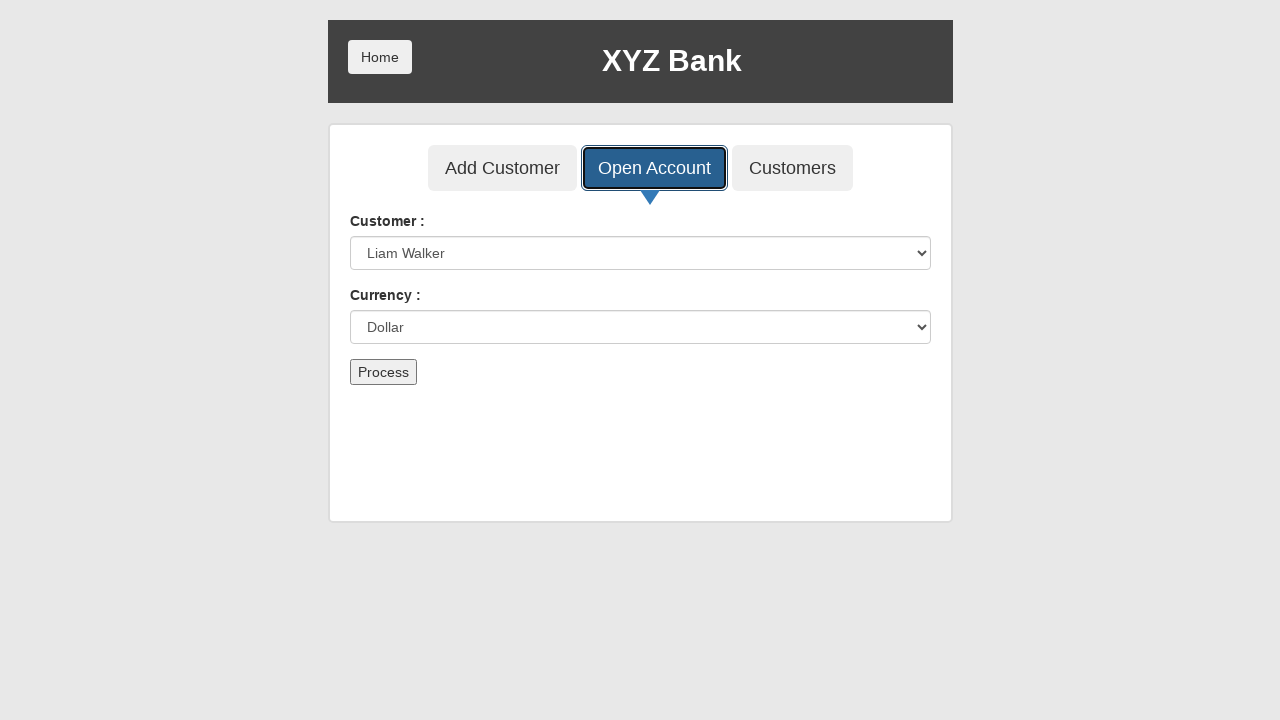

Clicked submit button to open account at (383, 372) on button[type='submit']
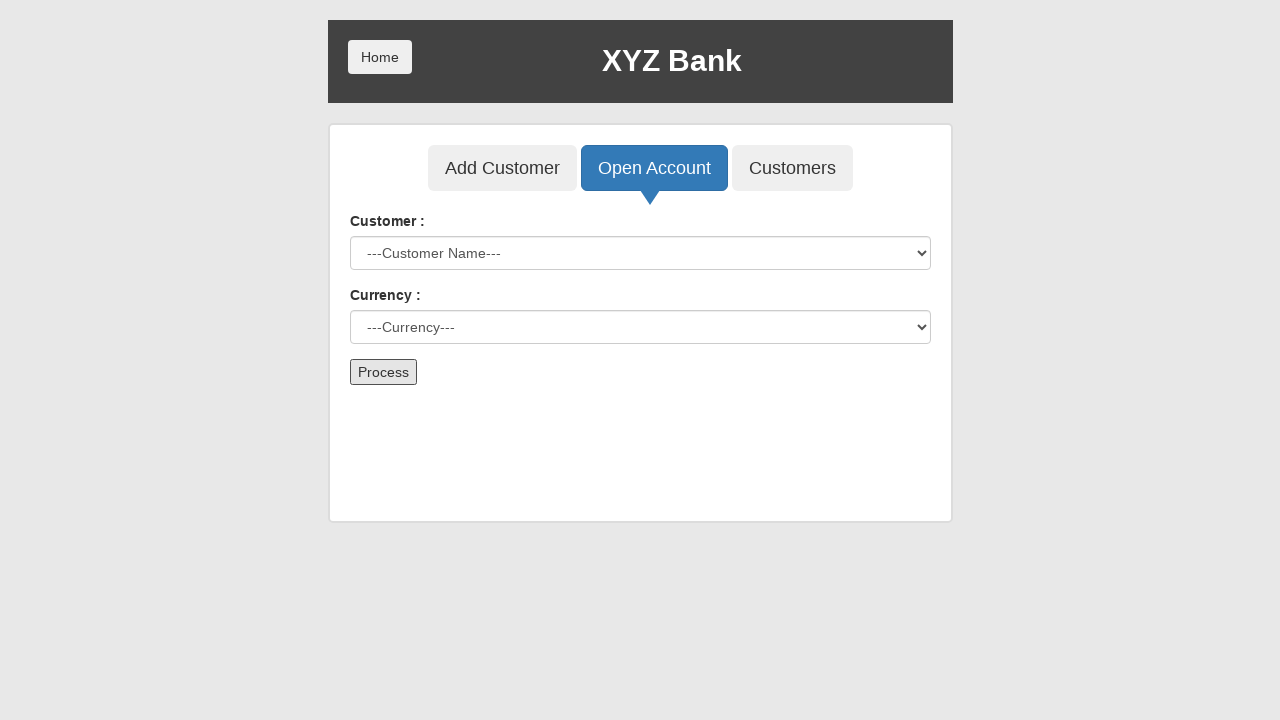

Clicked Home button to return to main page at (380, 57) on button:has-text('Home')
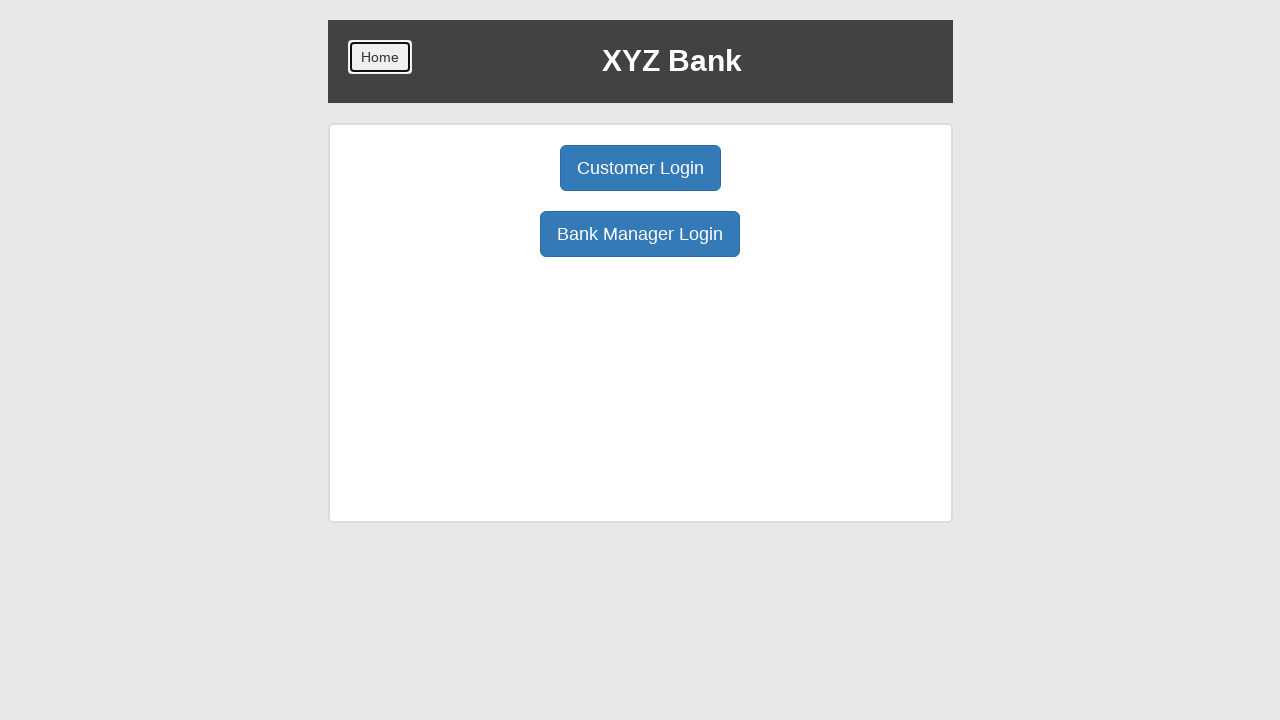

Clicked Customer Login button at (640, 168) on button:has-text('Customer Login')
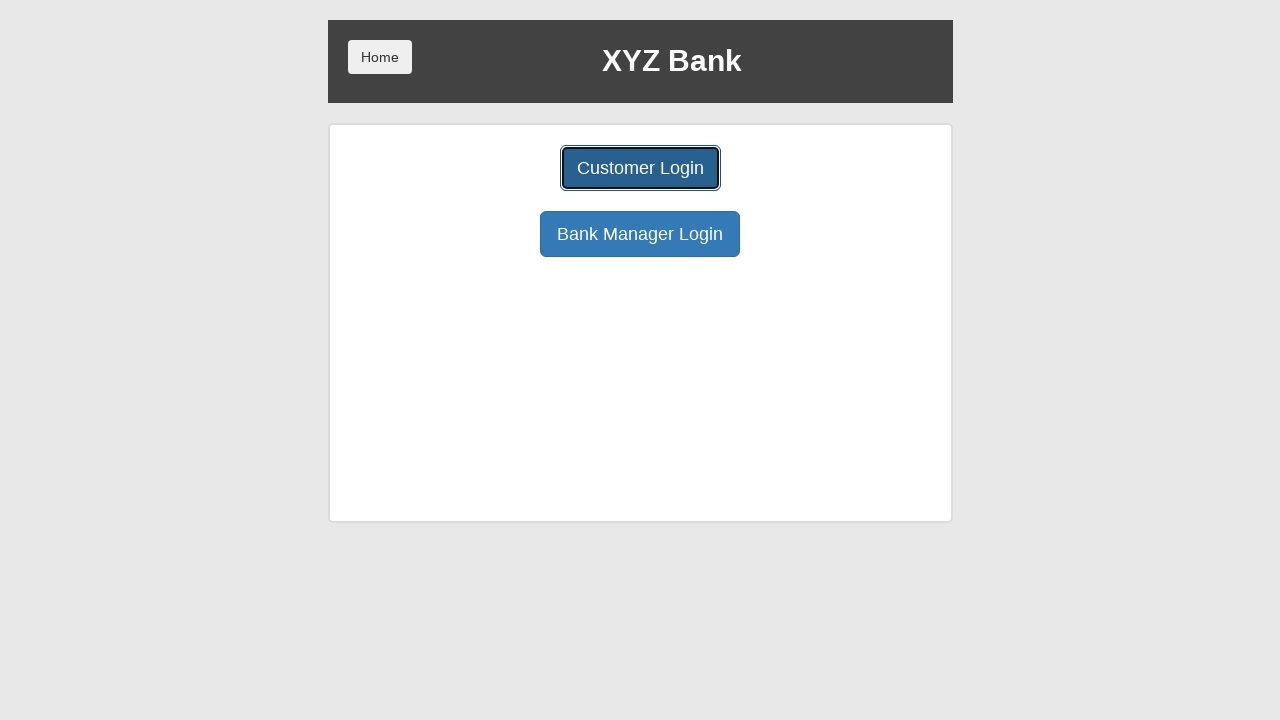

Selected customer 'Liam Walker' for login on select[name='userSelect']
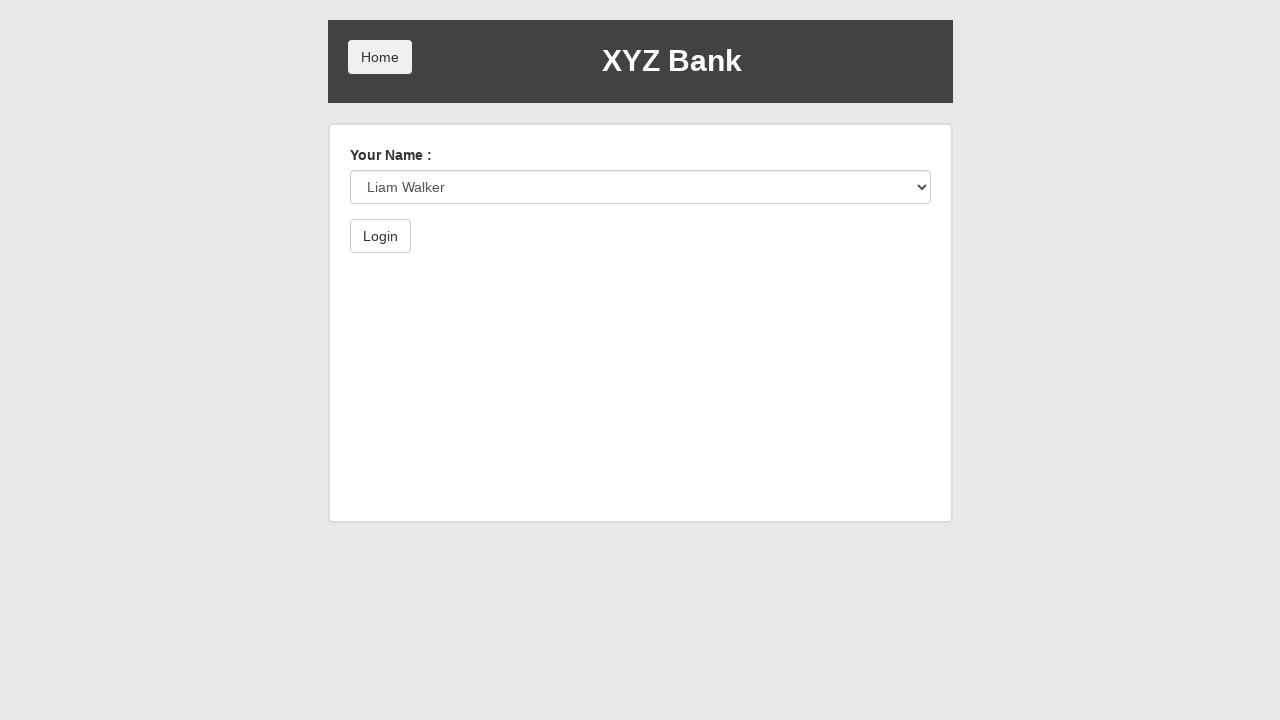

Clicked Login button to authenticate as Liam Walker at (380, 236) on button:has-text('Login')
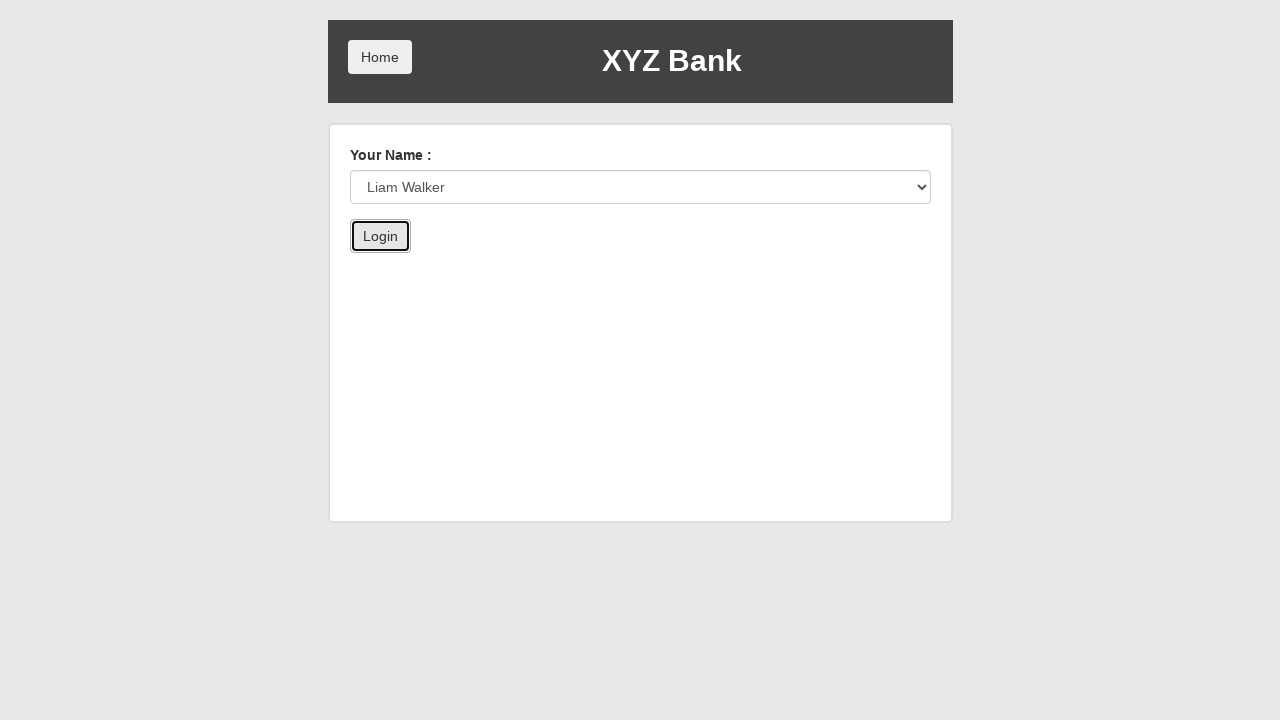

Clicked Deposit button at (652, 264) on button[ng-click*='deposit']
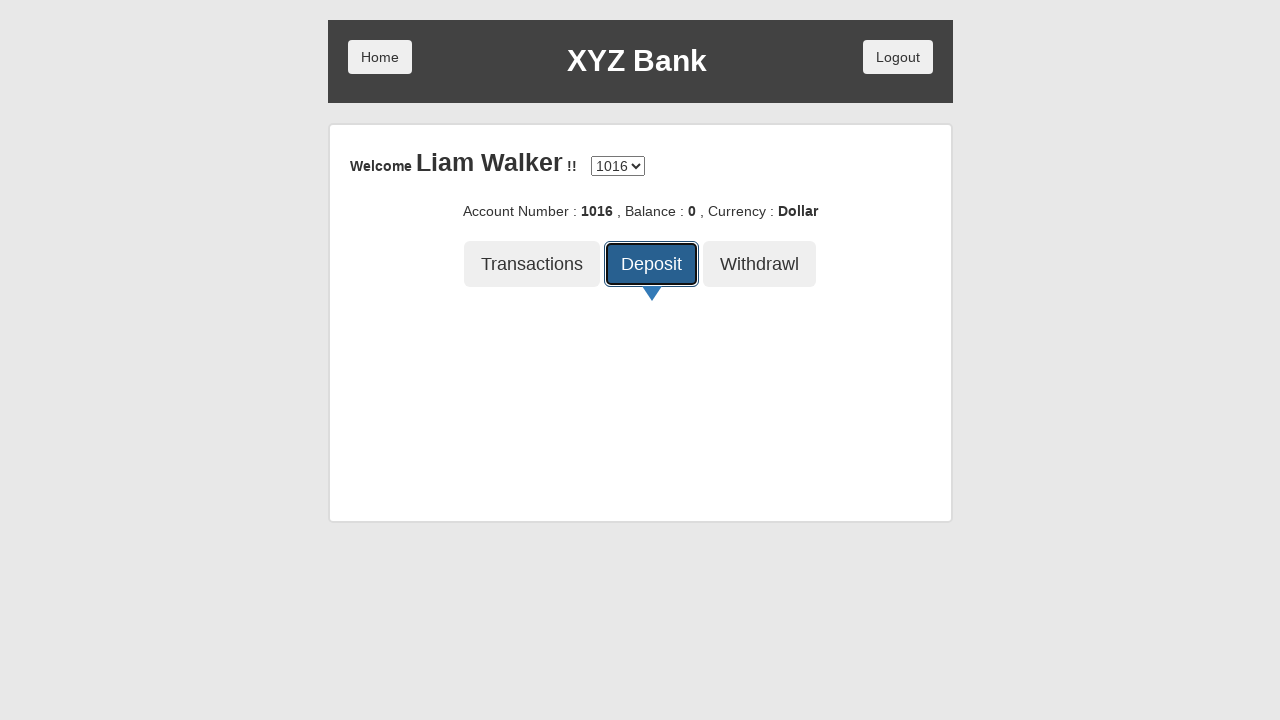

Entered deposit amount '5000' on input[ng-model='amount']
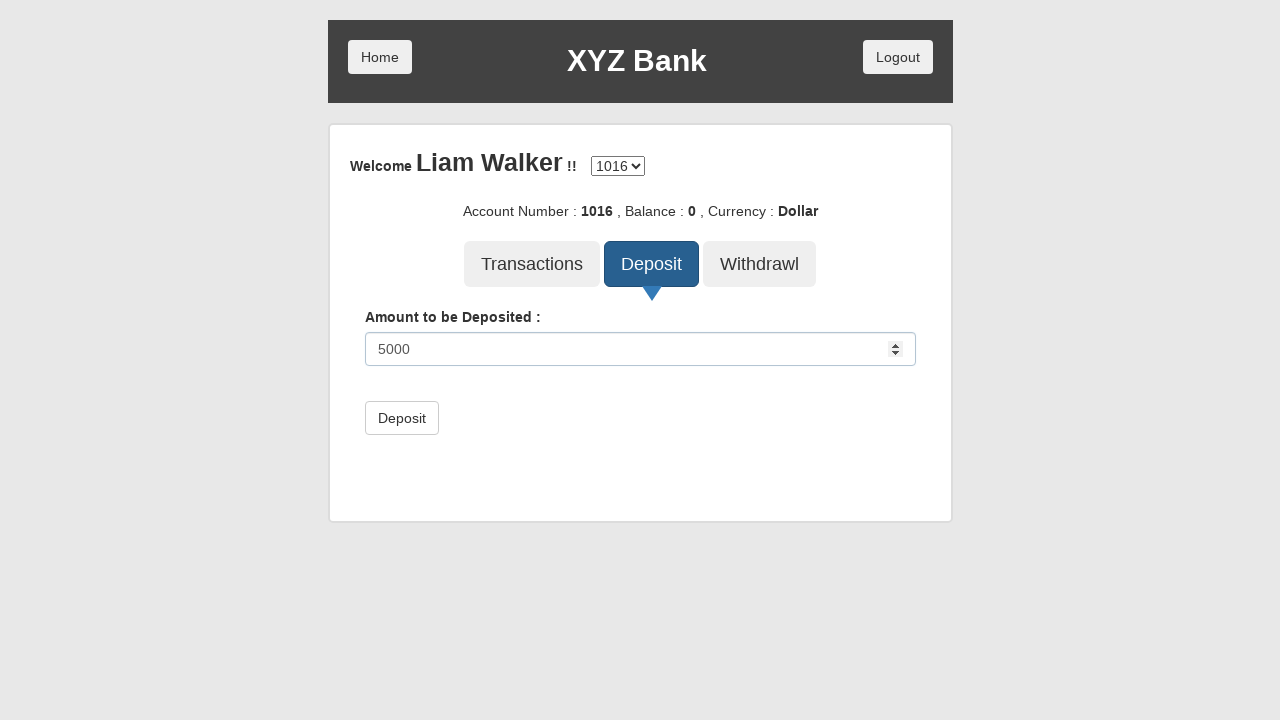

Submitted deposit transaction at (402, 418) on button[type='submit']
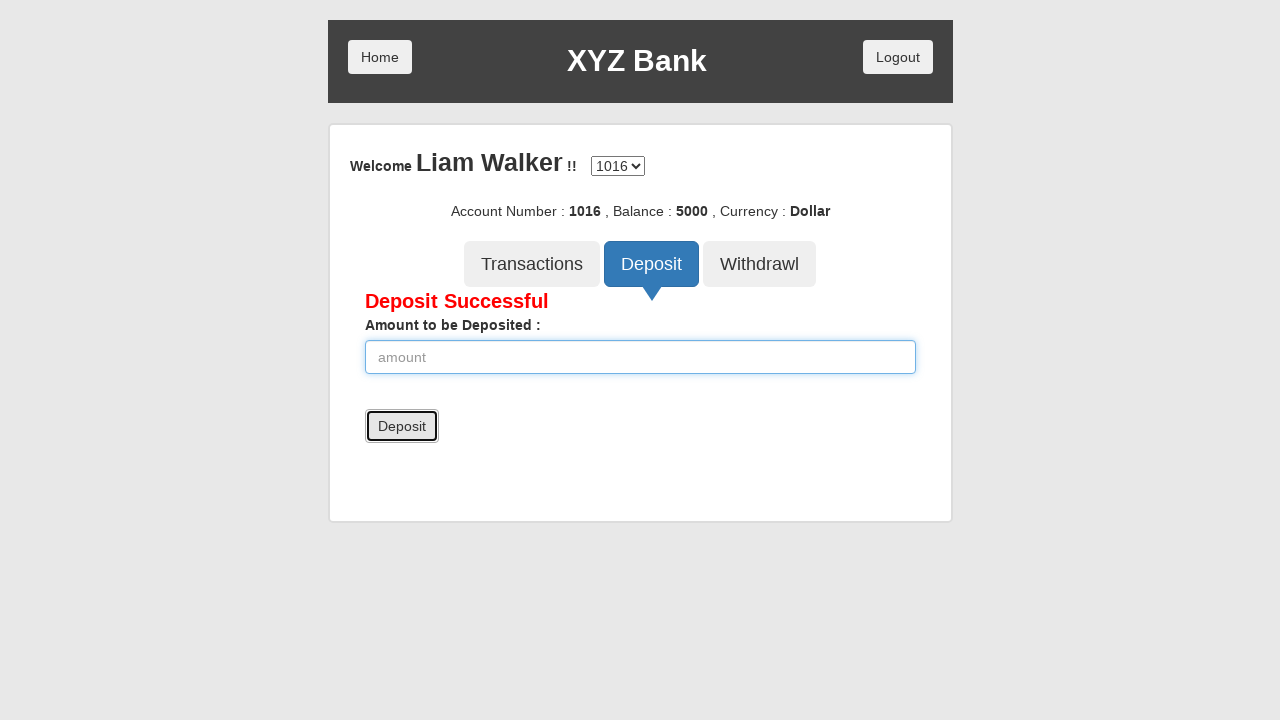

Clicked Withdrawal button at (760, 264) on button[ng-click*='withdrawl']
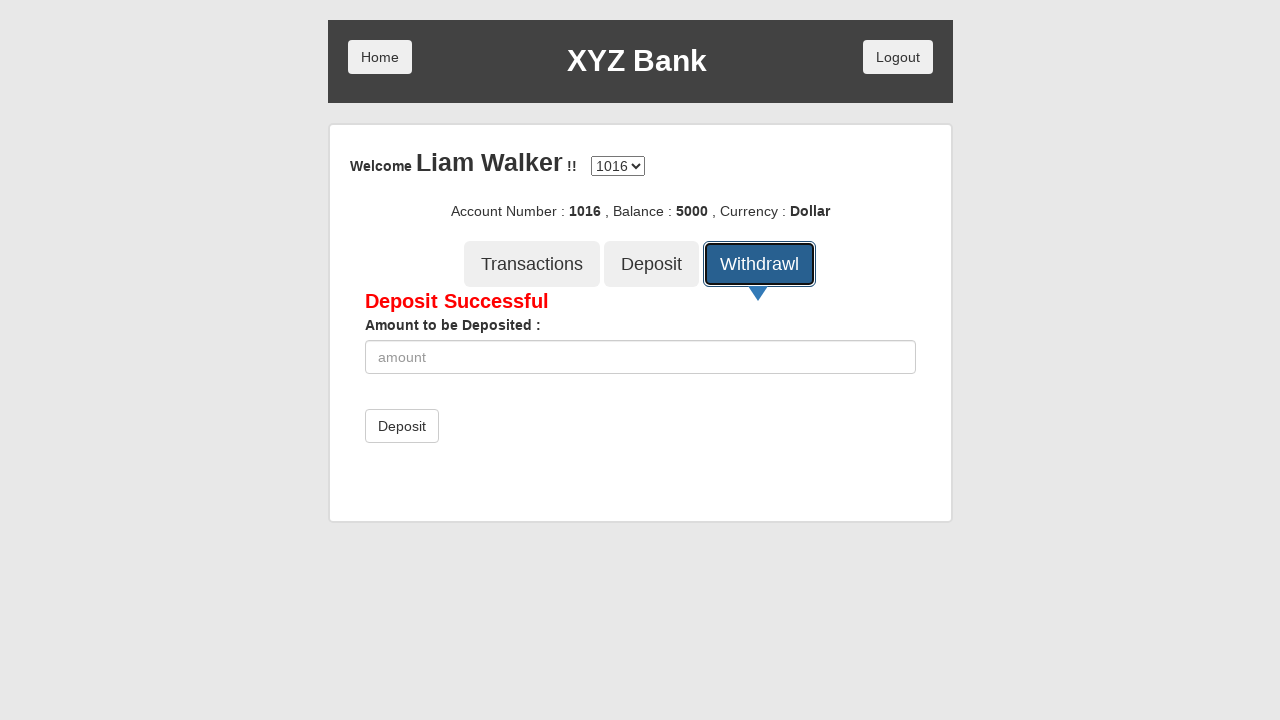

Waited 1 second before entering withdrawal amount
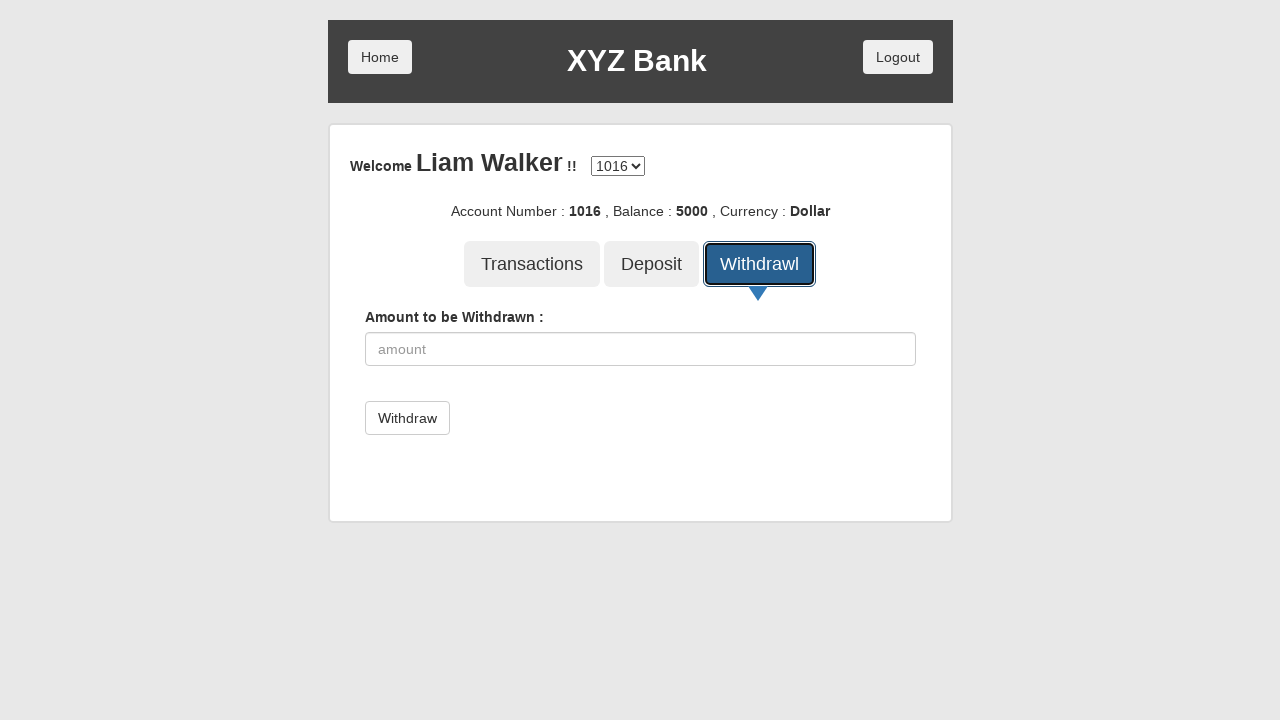

Entered withdrawal amount '2000' on input[ng-model='amount']
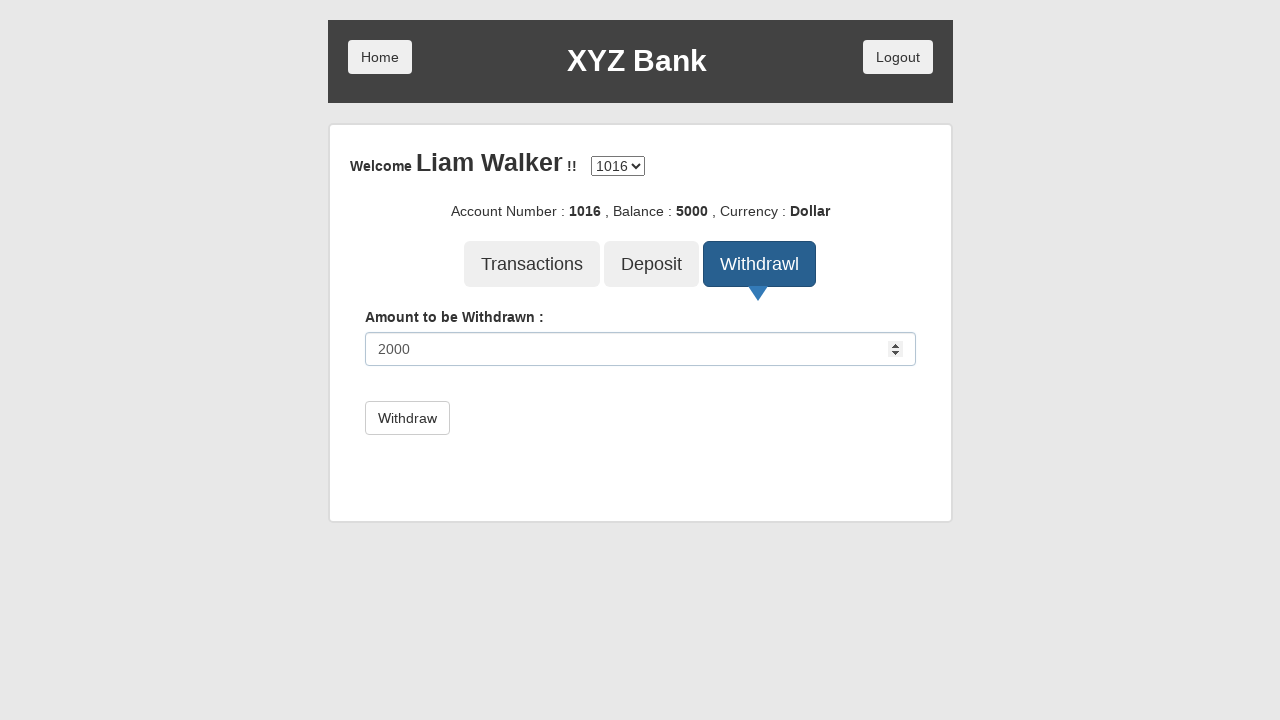

Submitted withdrawal transaction at (407, 418) on button[type='submit']
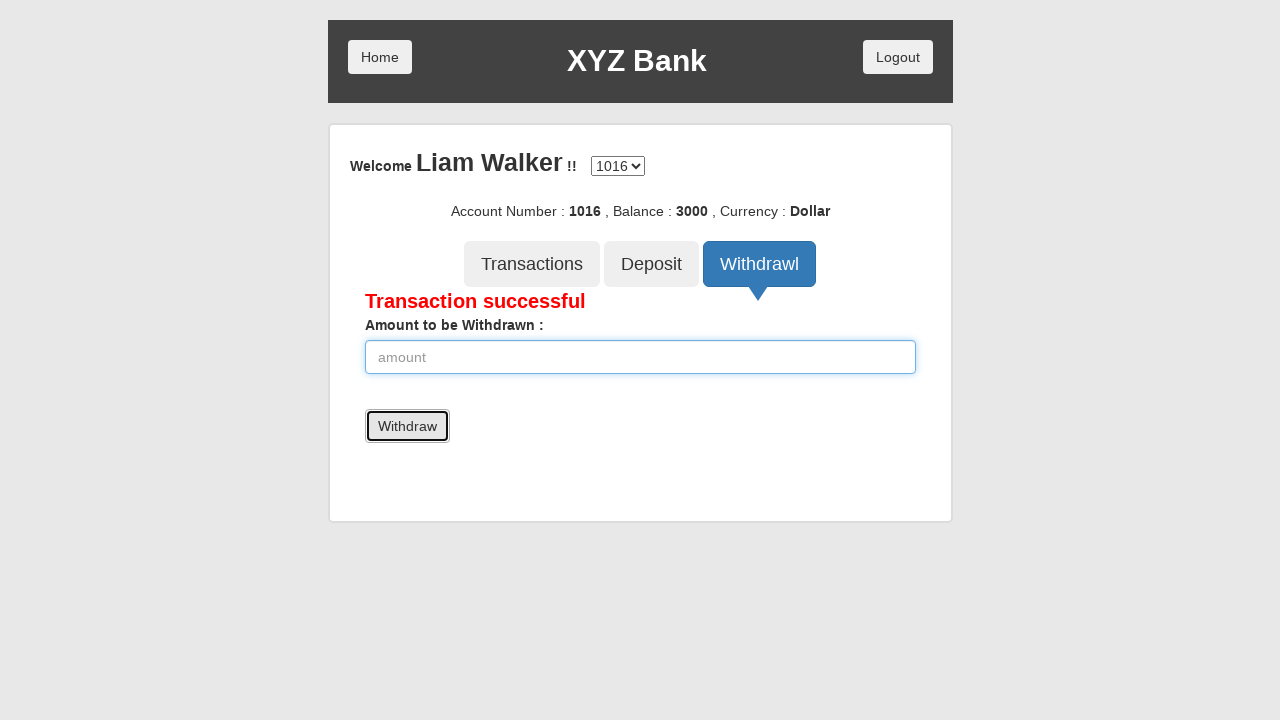

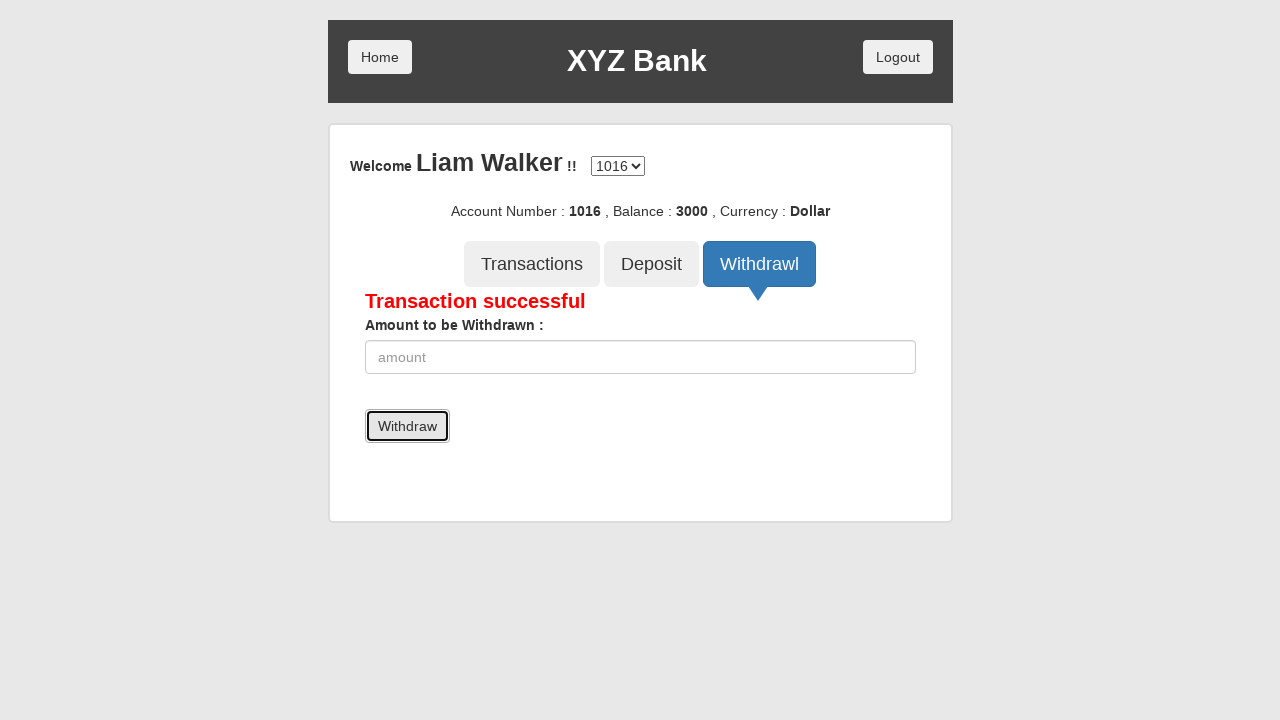